Tests drag and drop functionality by dragging element A to element B's position and then dragging B back to A's position

Starting URL: https://the-internet.herokuapp.com/drag_and_drop

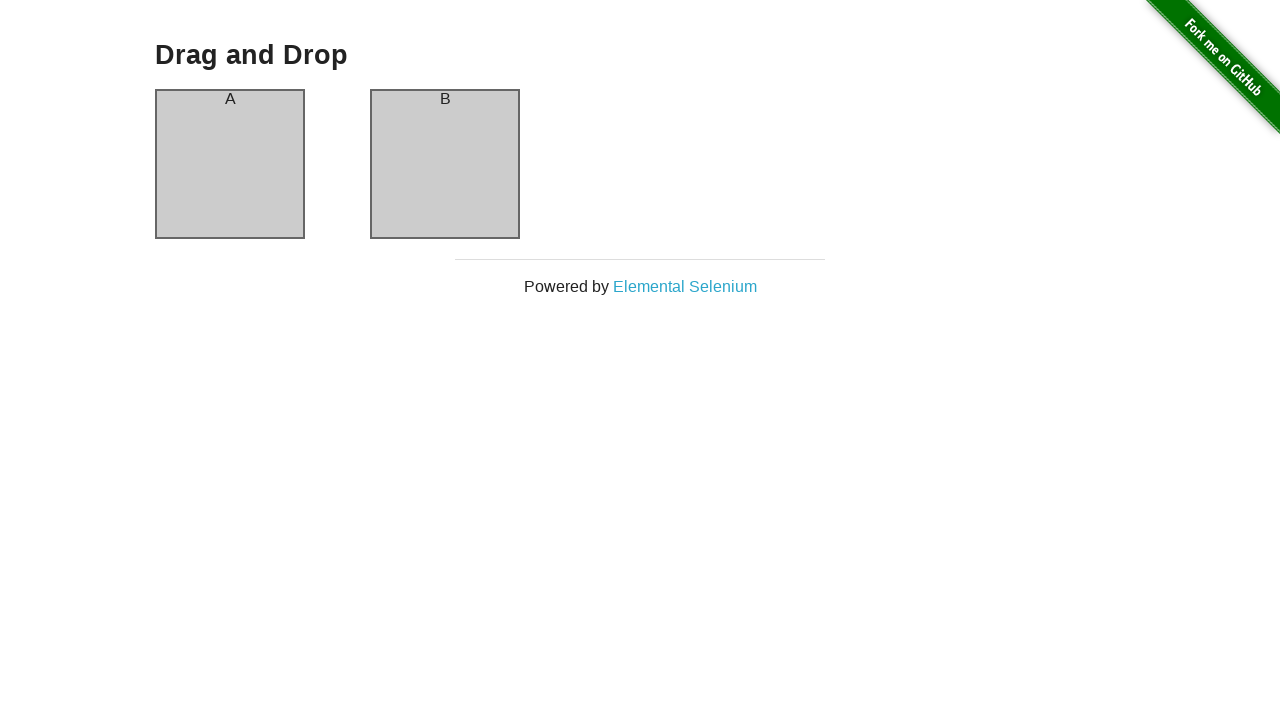

Located element A (column-a) for drag and drop
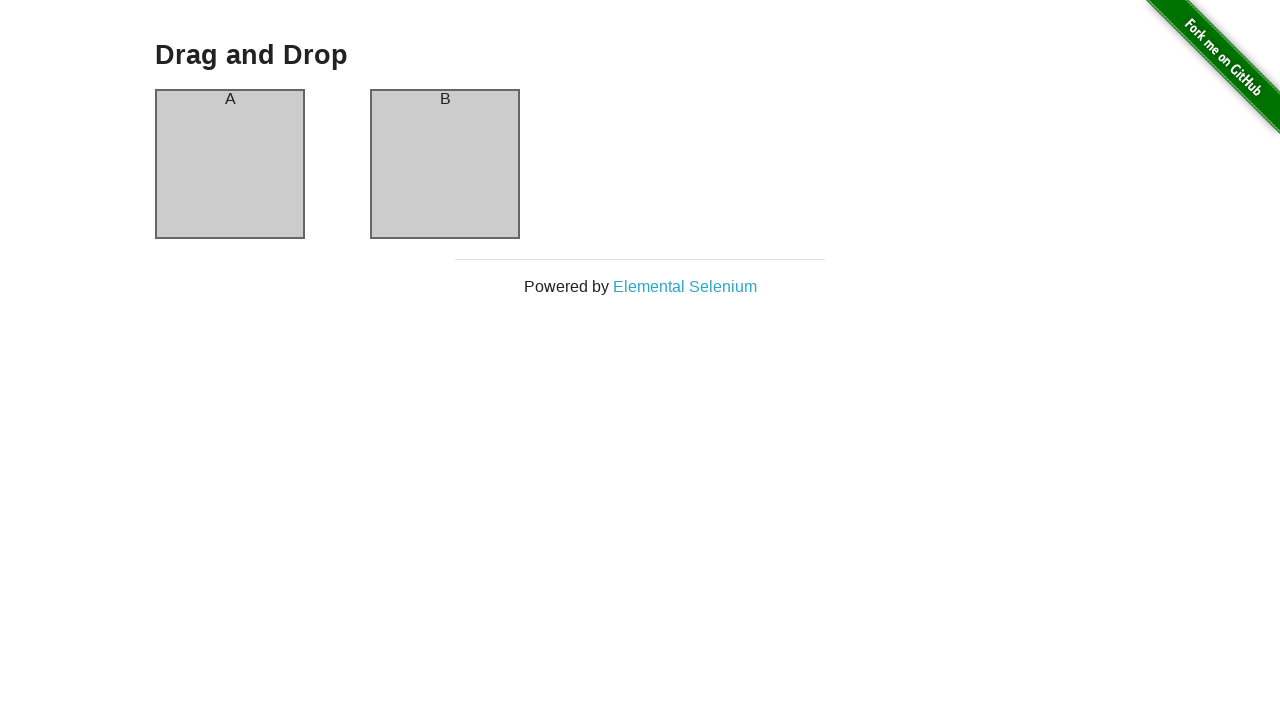

Located element B (column-b) for drag and drop
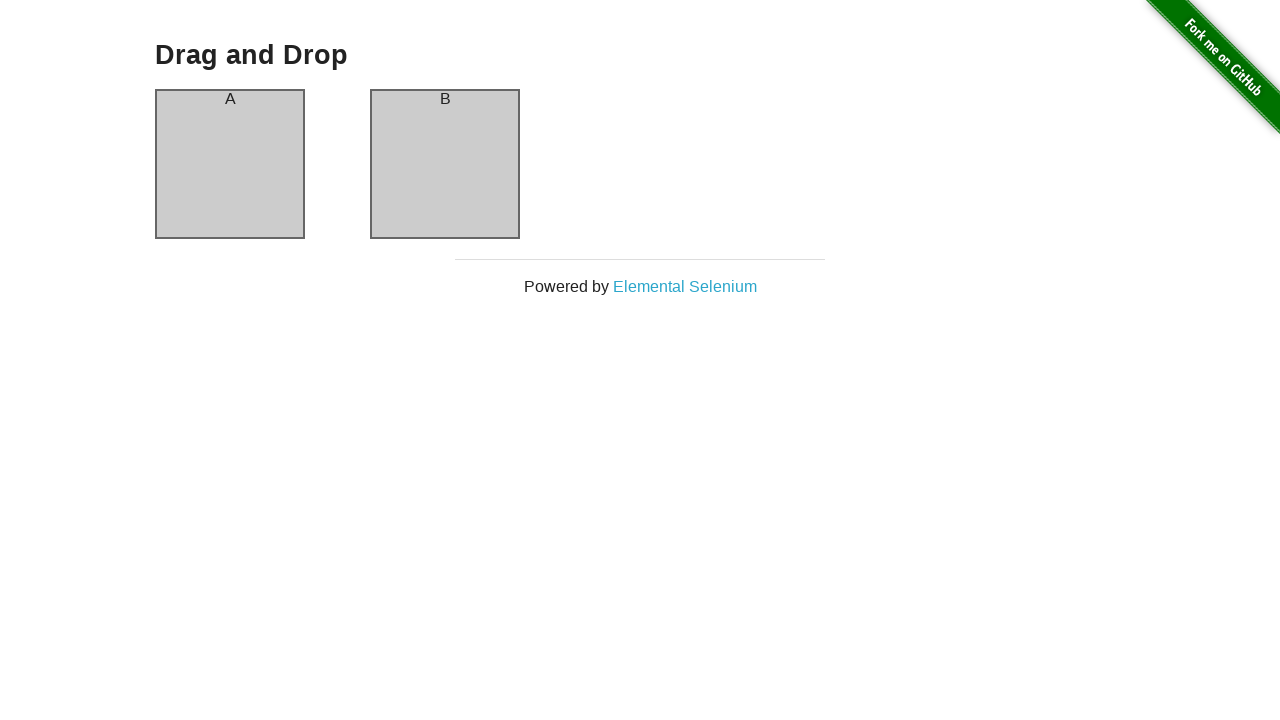

Dragged element A to element B's position at (445, 164)
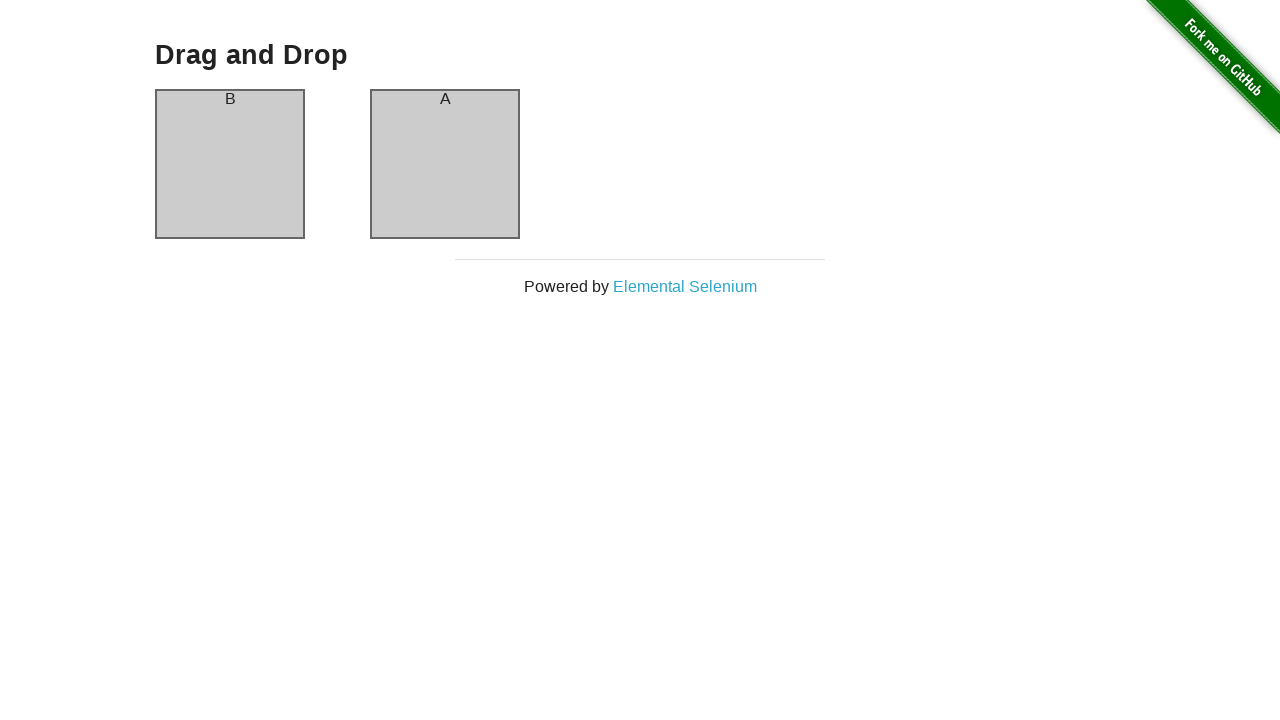

Dragged element B back to element A's original position at (230, 164)
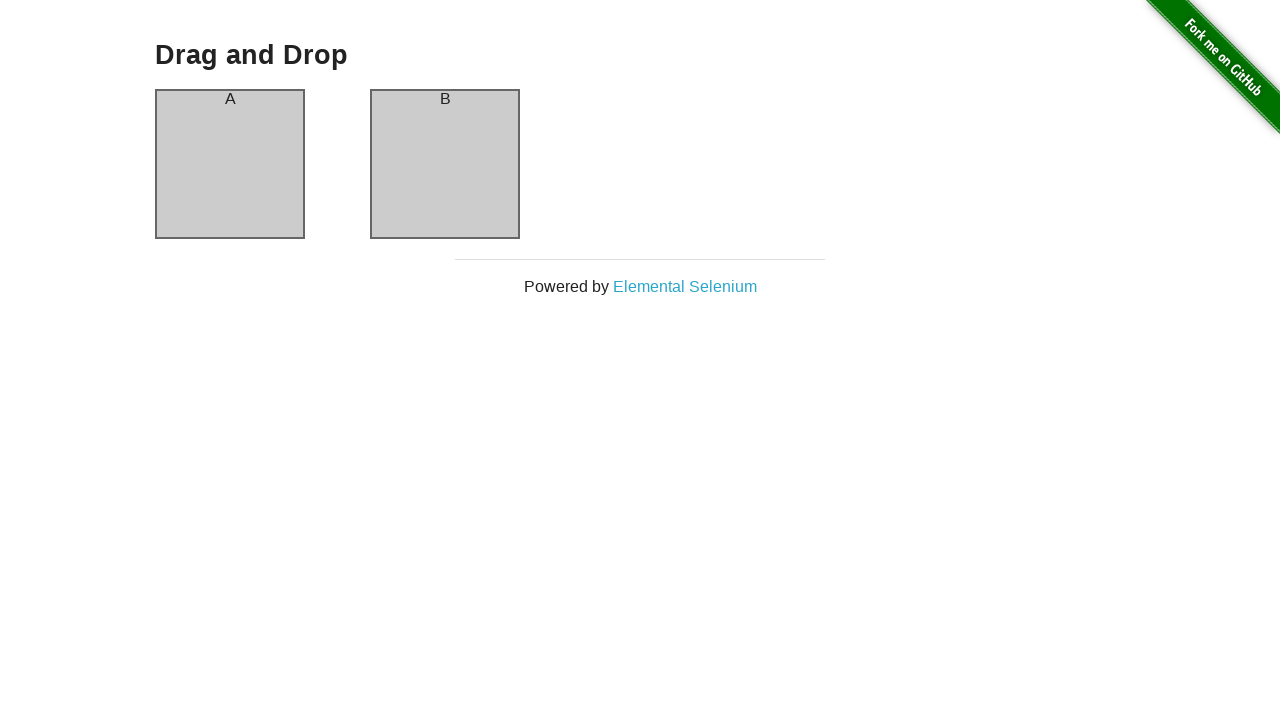

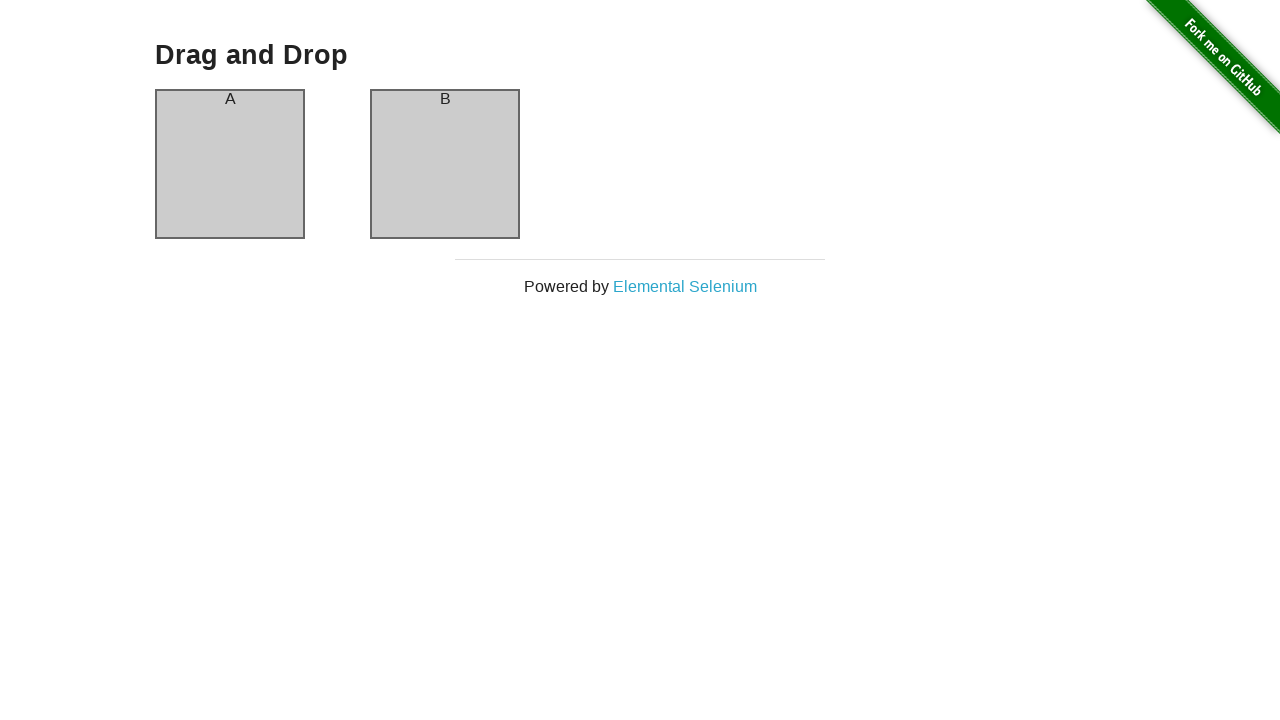